Tests filtering products by the "HTML" category on the shop page by clicking the HTML category link and verifying products are filtered.

Starting URL: https://practice.automationtesting.in/shop/

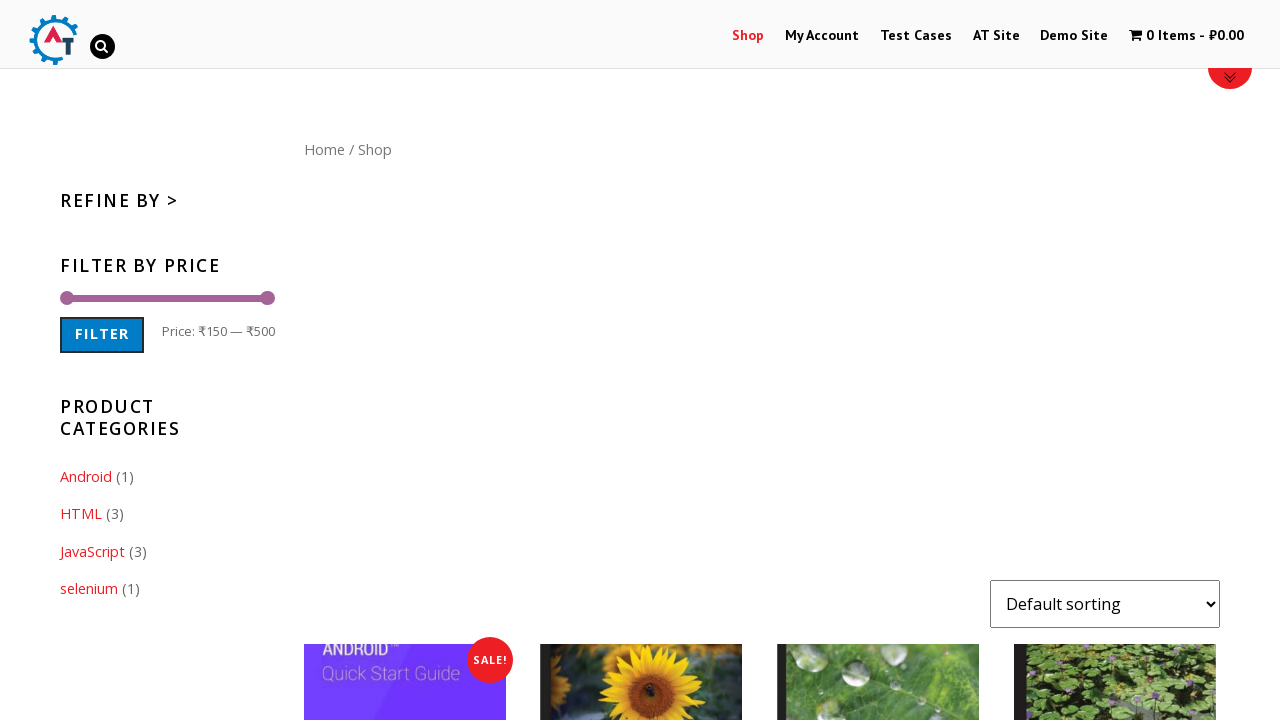

Located HTML category link
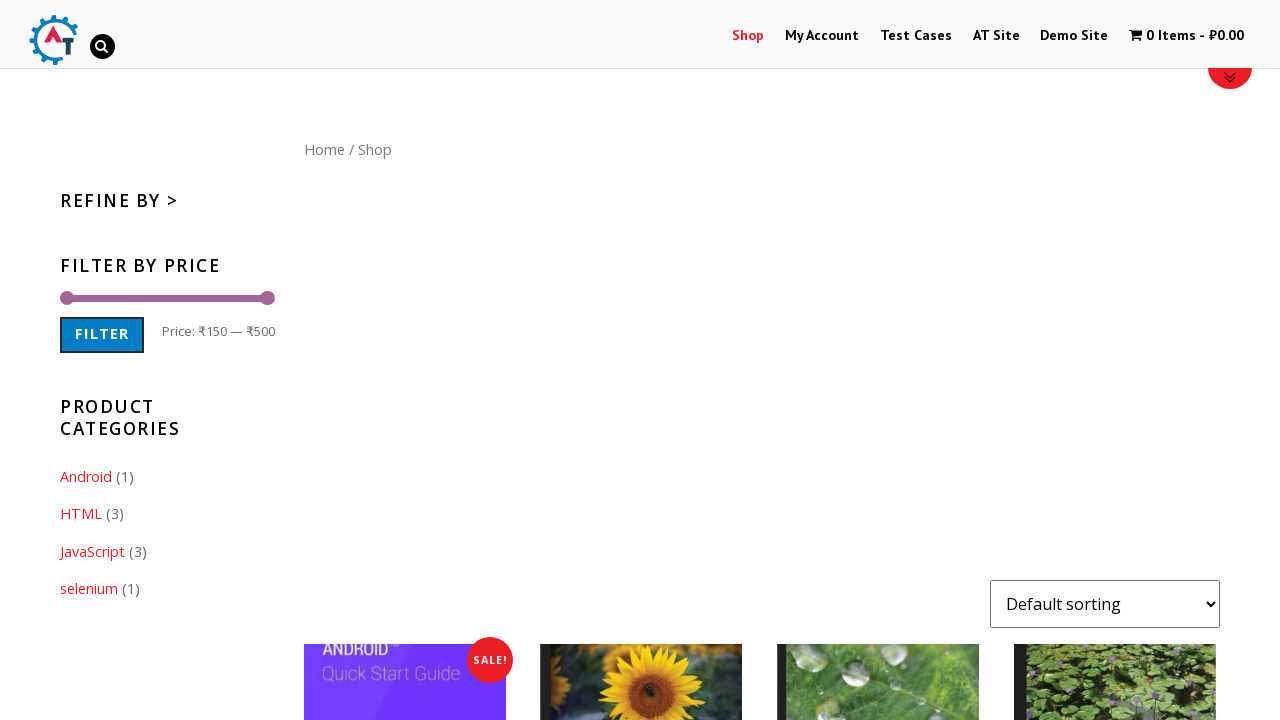

Verified HTML category link text is 'HTML'
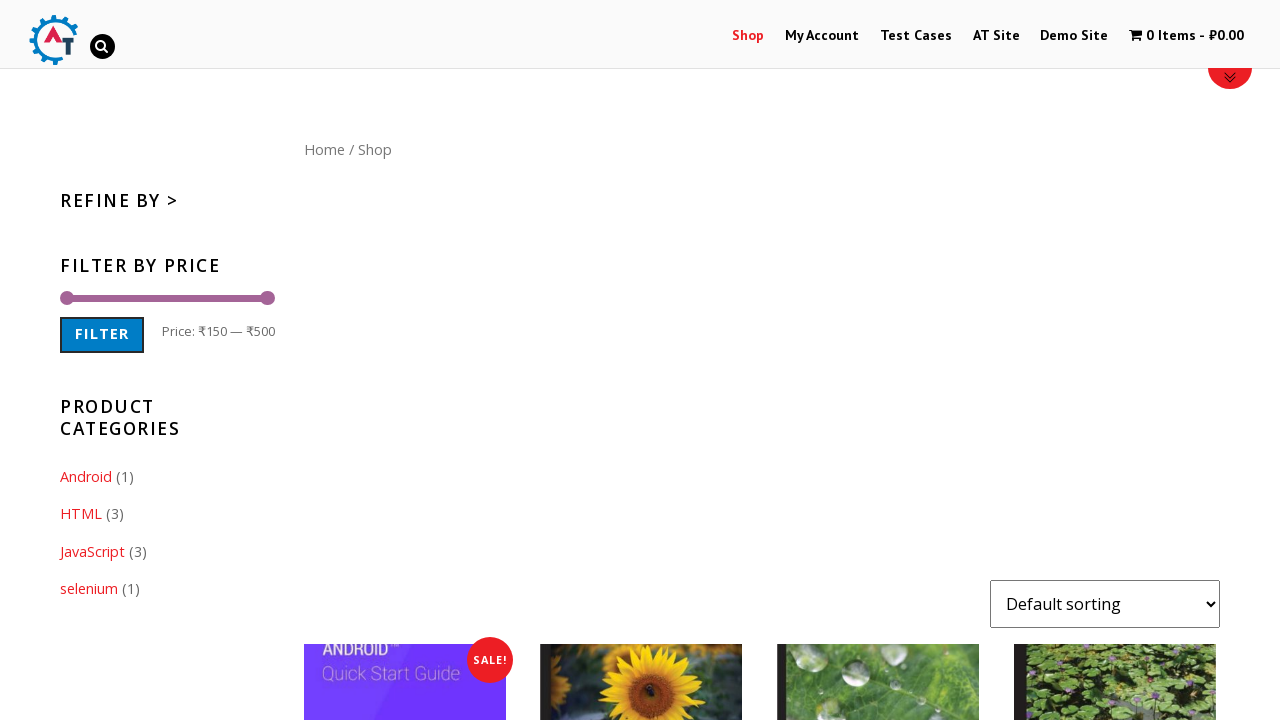

Clicked on HTML category link at (81, 514) on .cat-item-19 > a
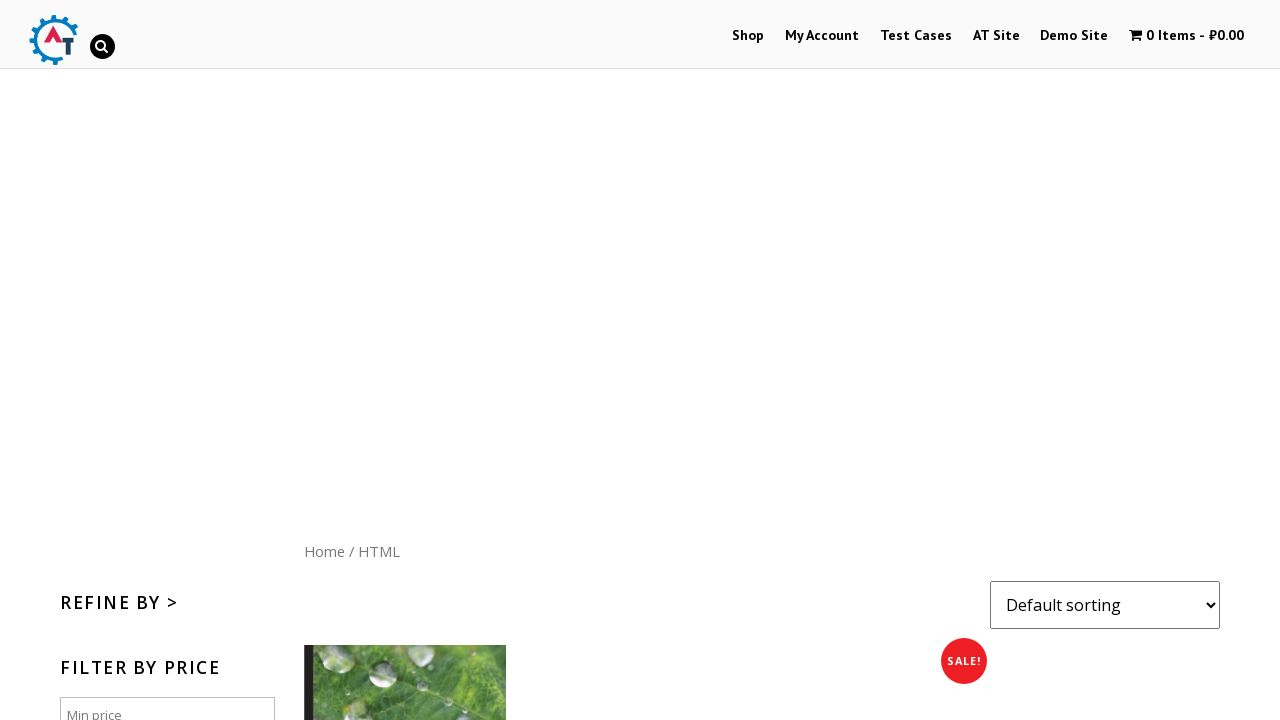

Products masonry layout loaded
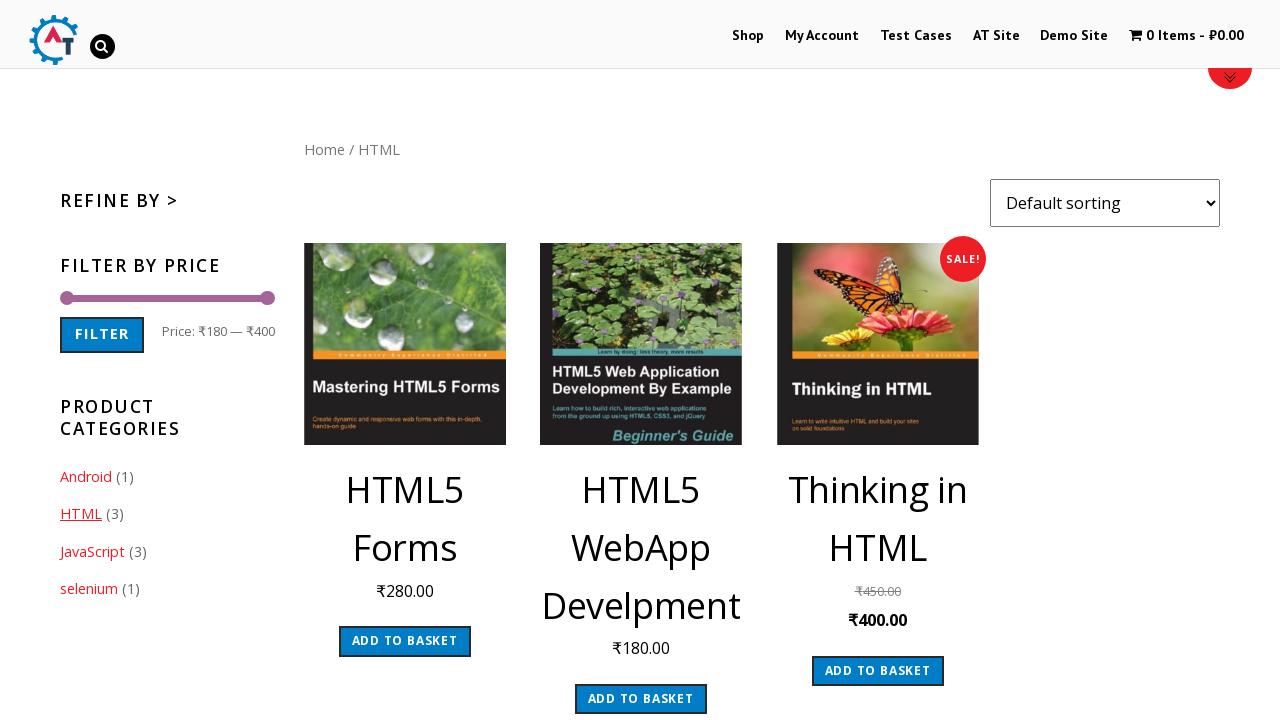

Located product elements in masonry layout
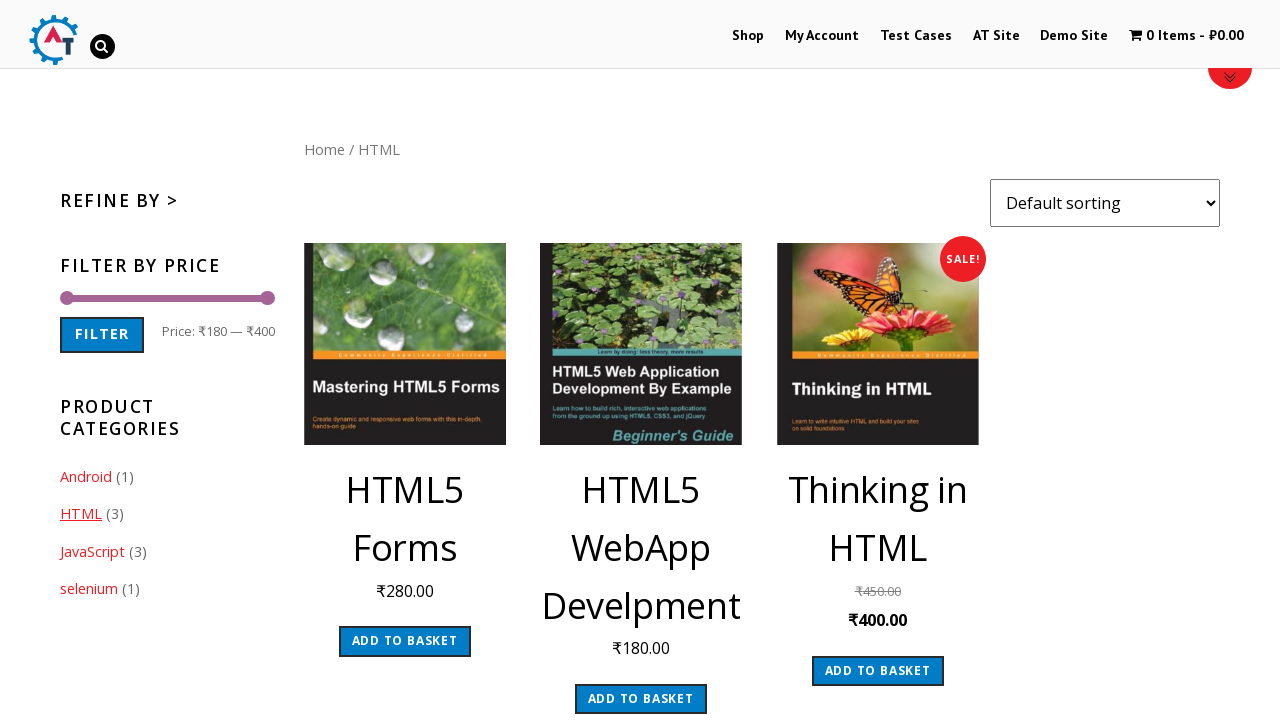

First product element is visible and ready
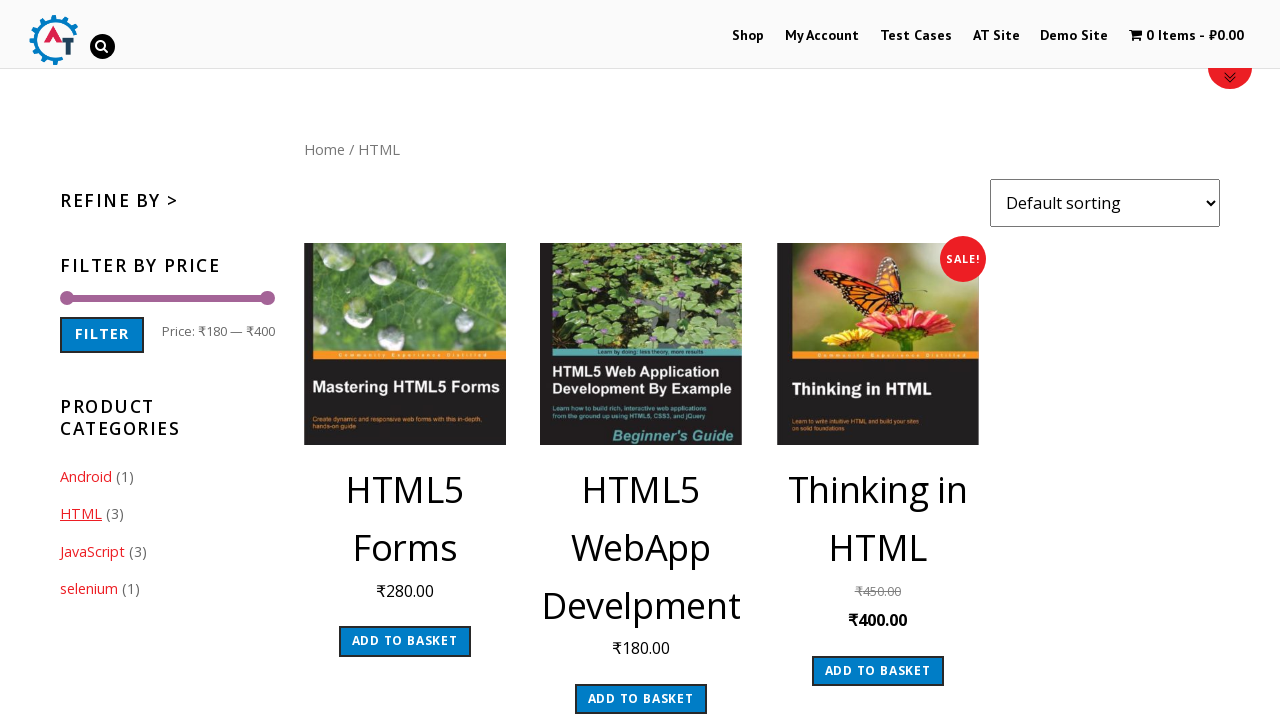

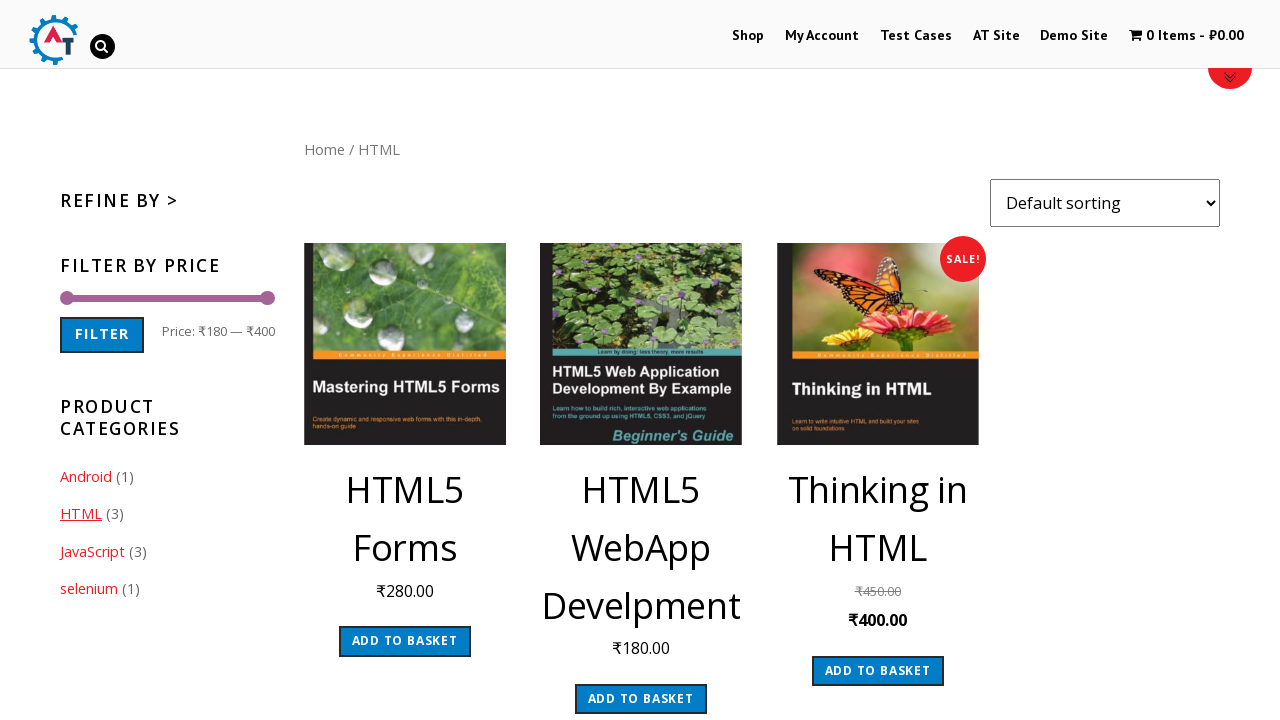